Tests static dropdown selection functionality by selecting options using different methods (index, visible text, and value)

Starting URL: https://rahulshettyacademy.com/AutomationPractice/

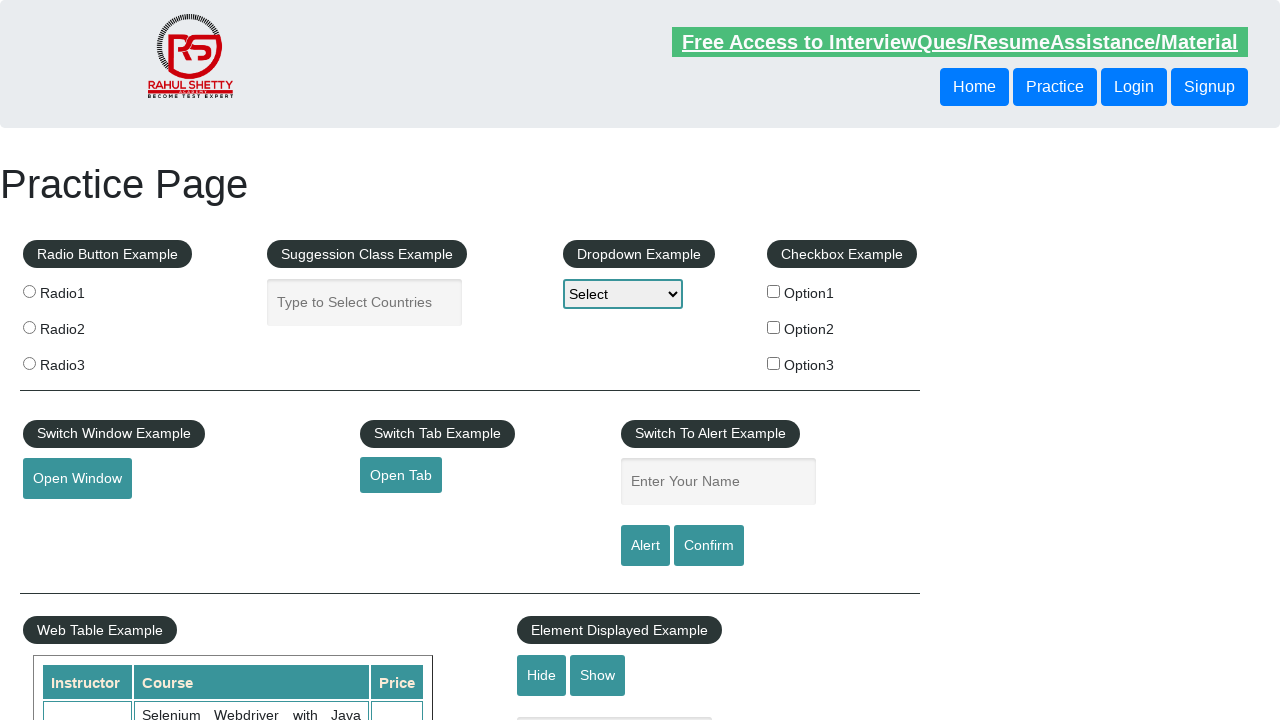

Located static dropdown element
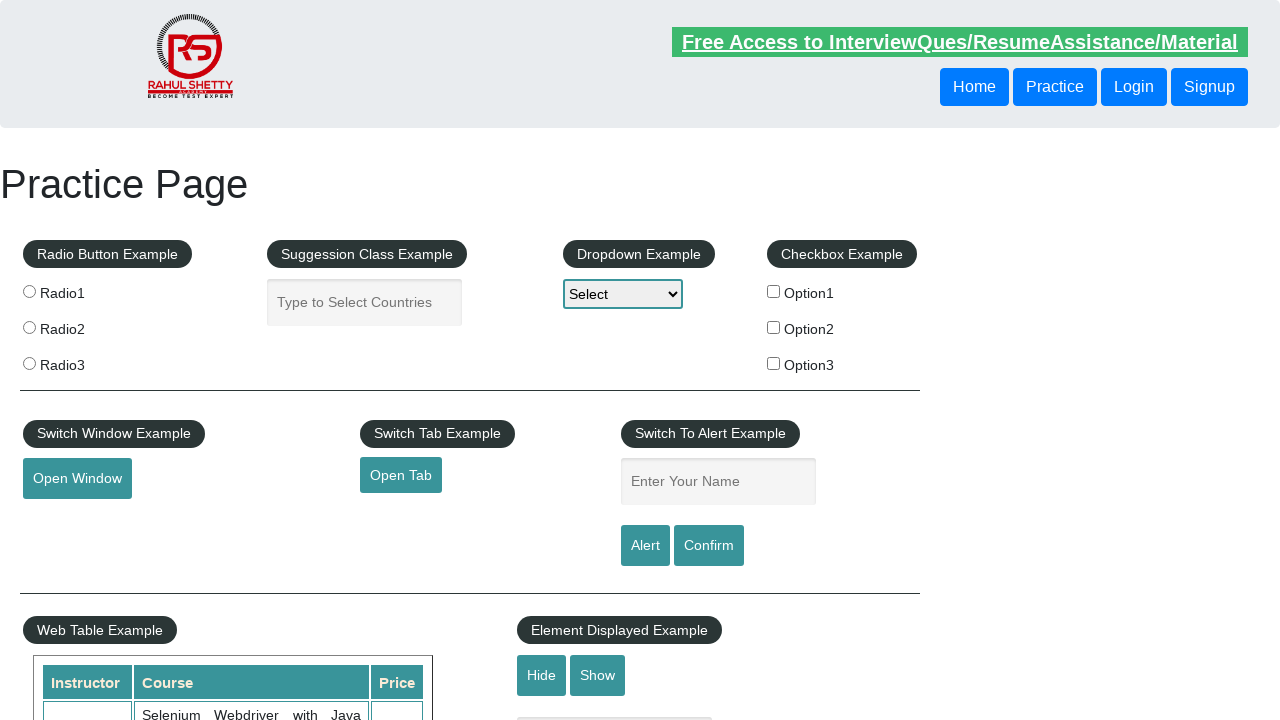

Selected dropdown option by index 1 on select[name='dropdown-class-example']
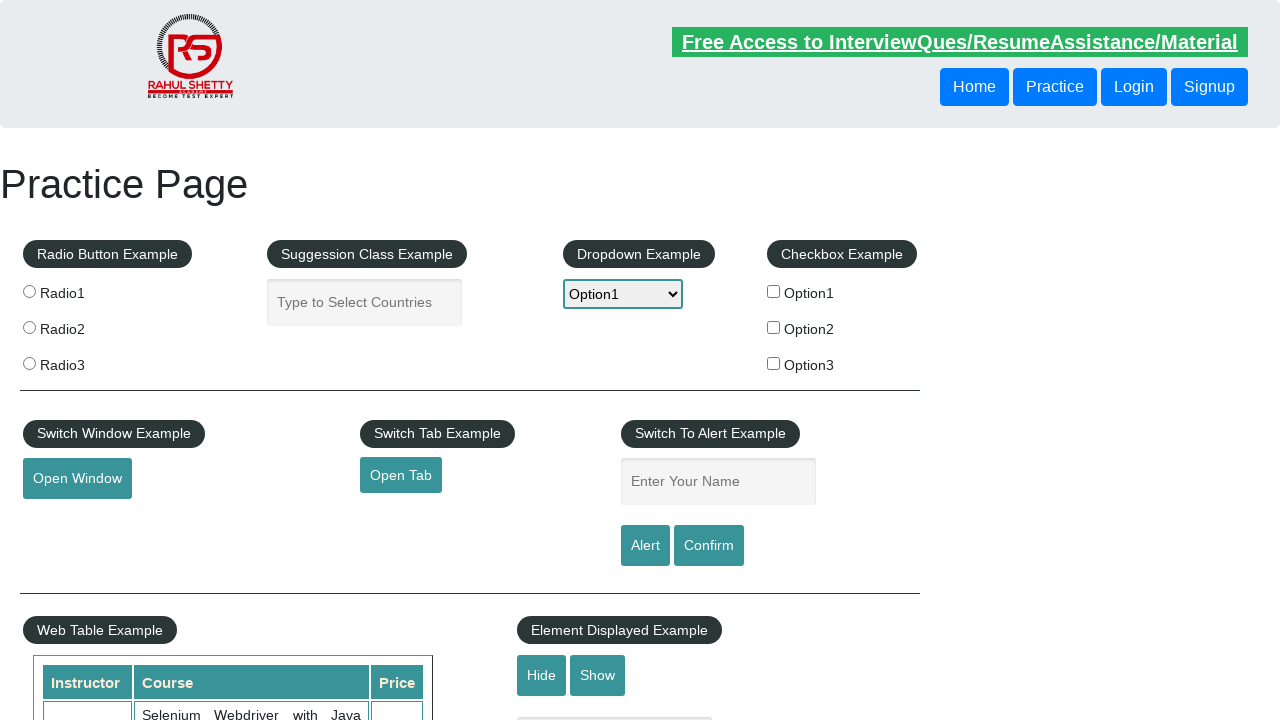

Selected dropdown option by visible text 'Option2' on select[name='dropdown-class-example']
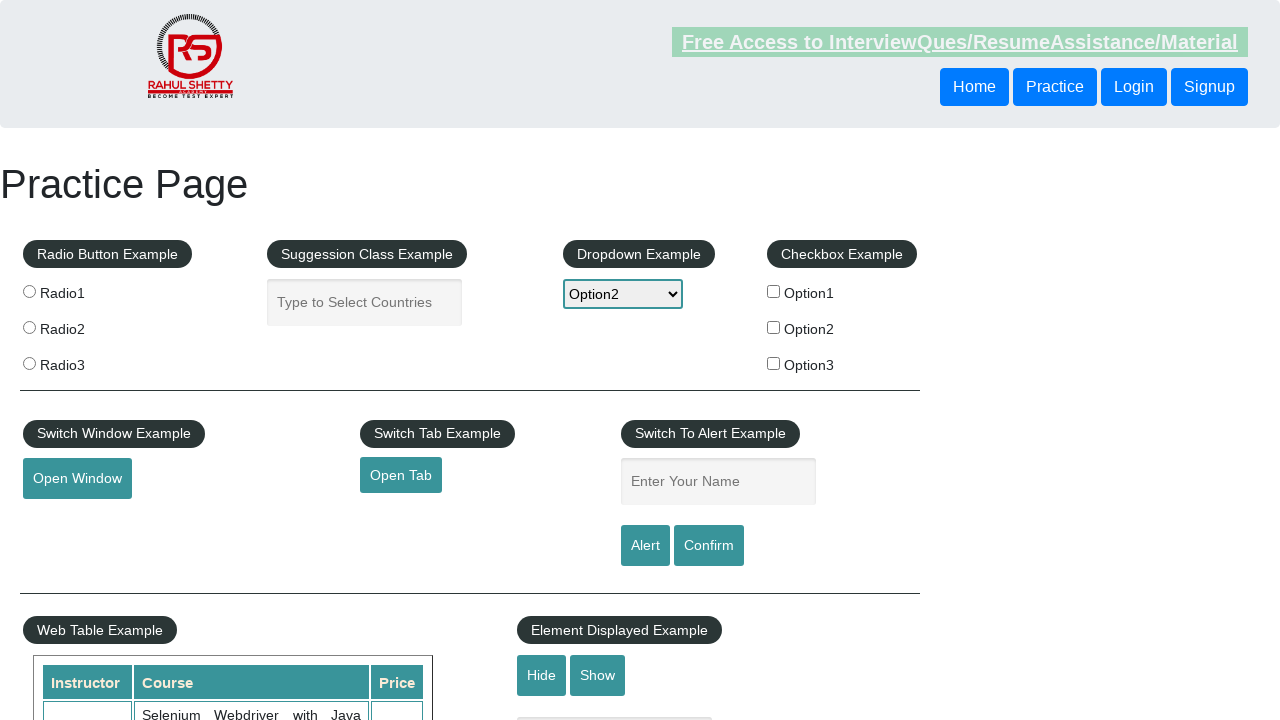

Selected dropdown option by value 'option3' on select[name='dropdown-class-example']
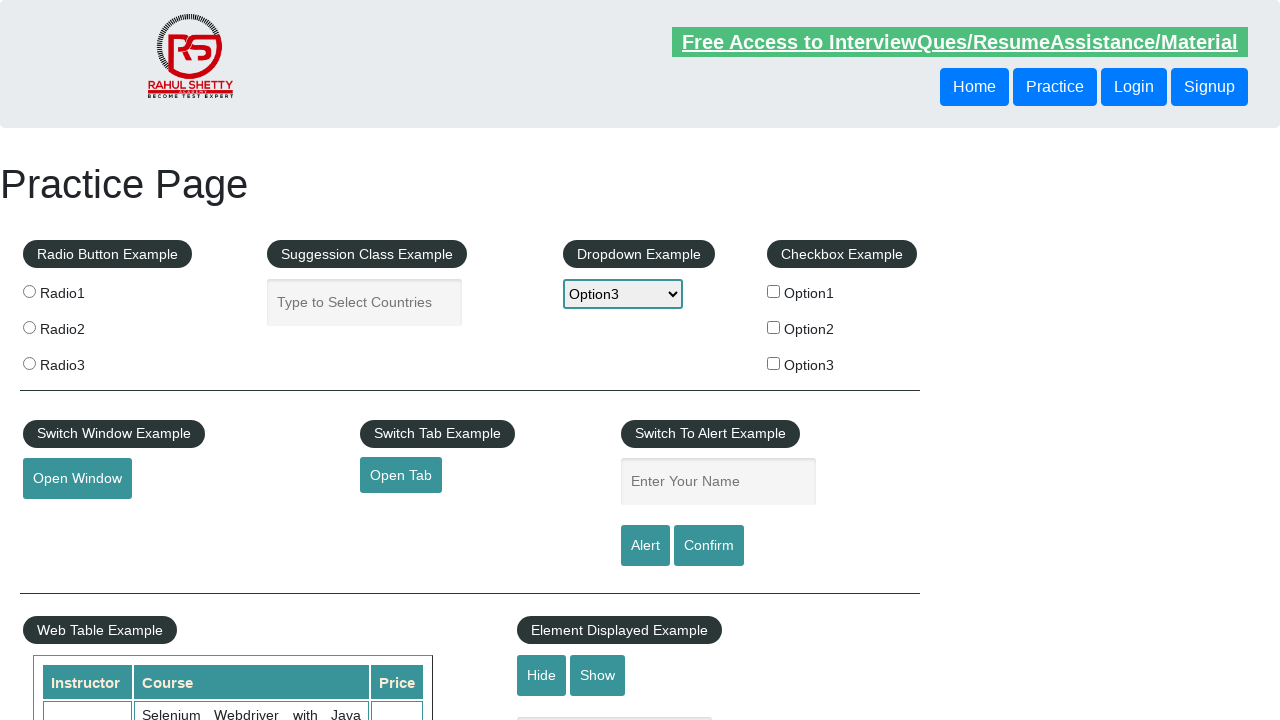

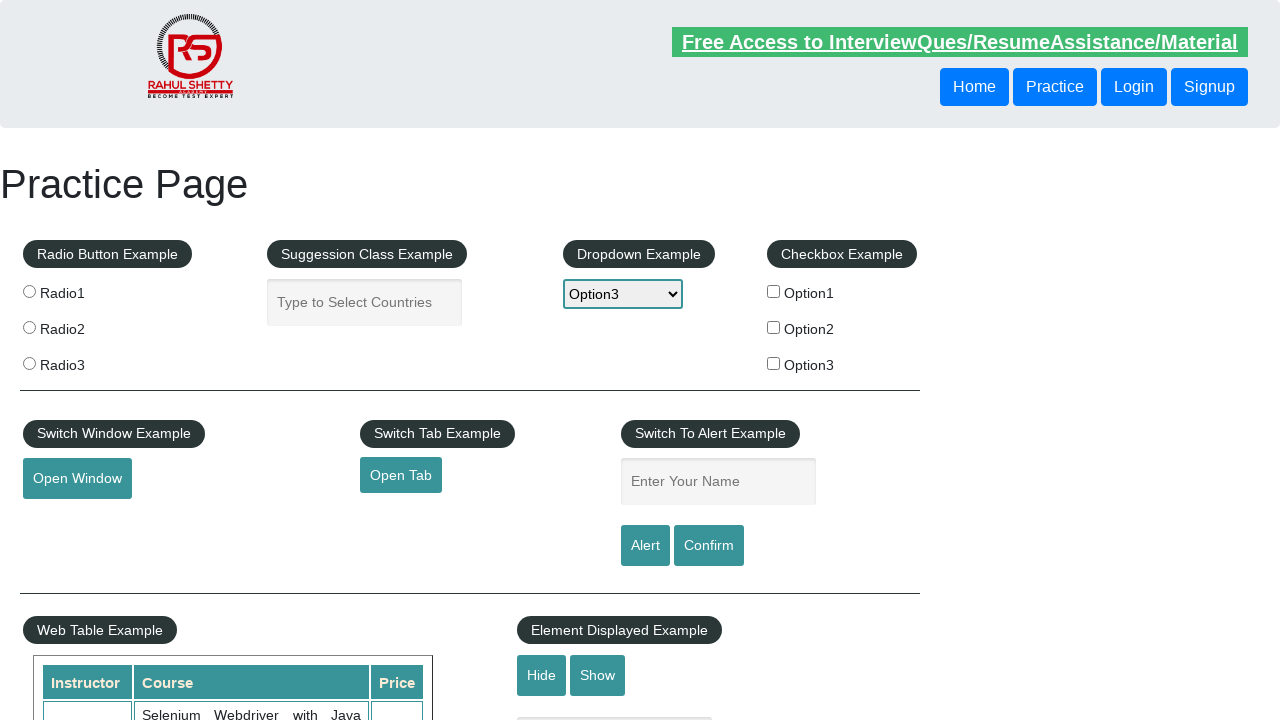